Fills a simple form with first name, last name, city, and country, then submits

Starting URL: http://suninjuly.github.io/simple_form_find_task.html

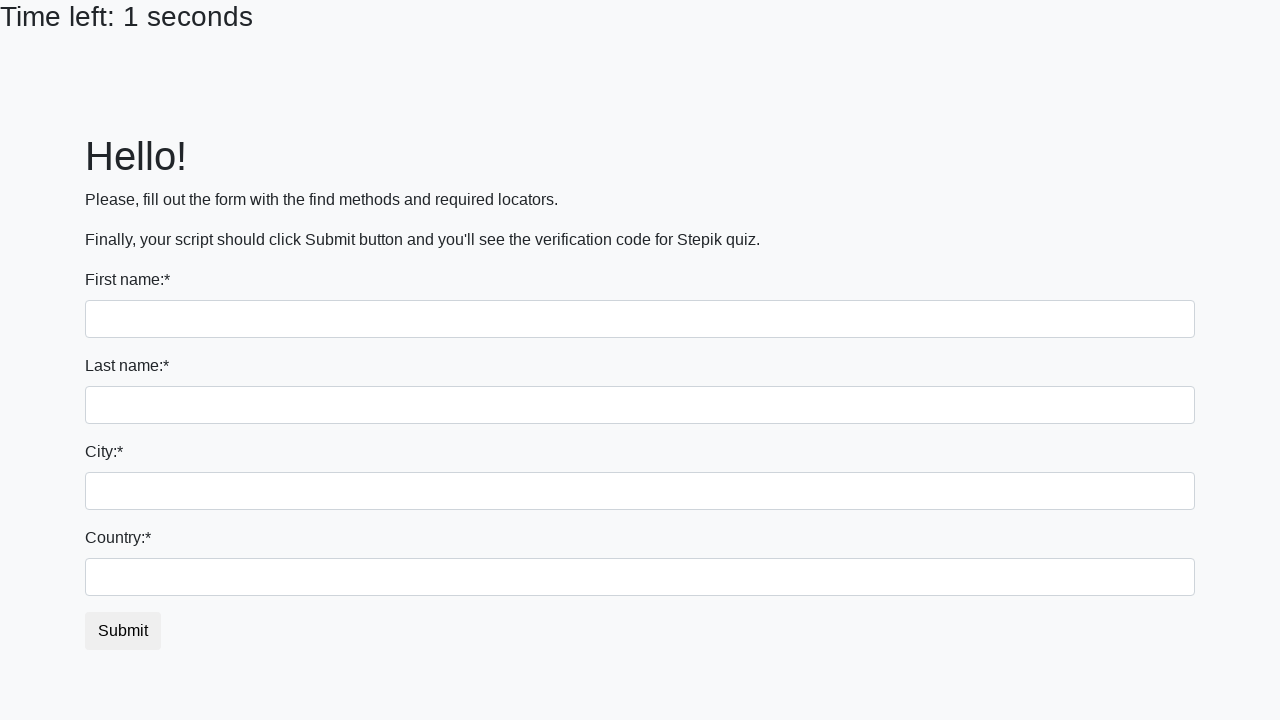

Filled first name field with 'Ivan' on input >> nth=0
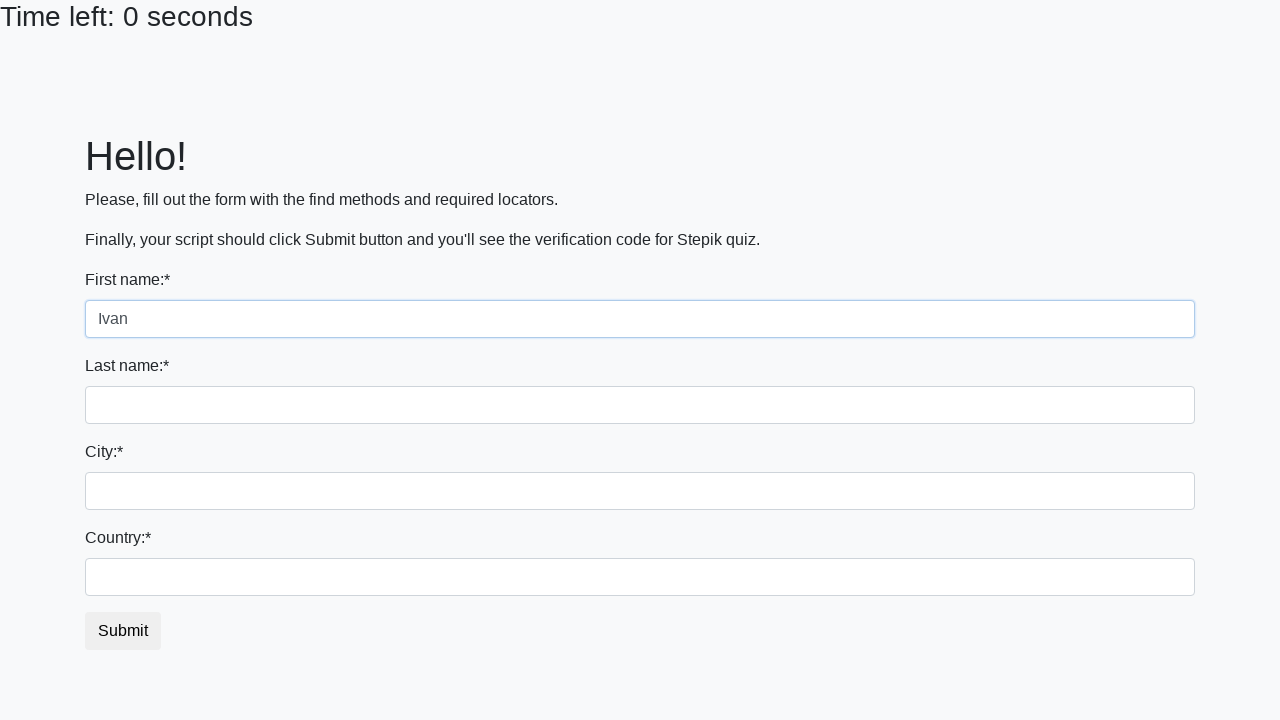

Filled last name field with 'Petrov' on input[name='last_name']
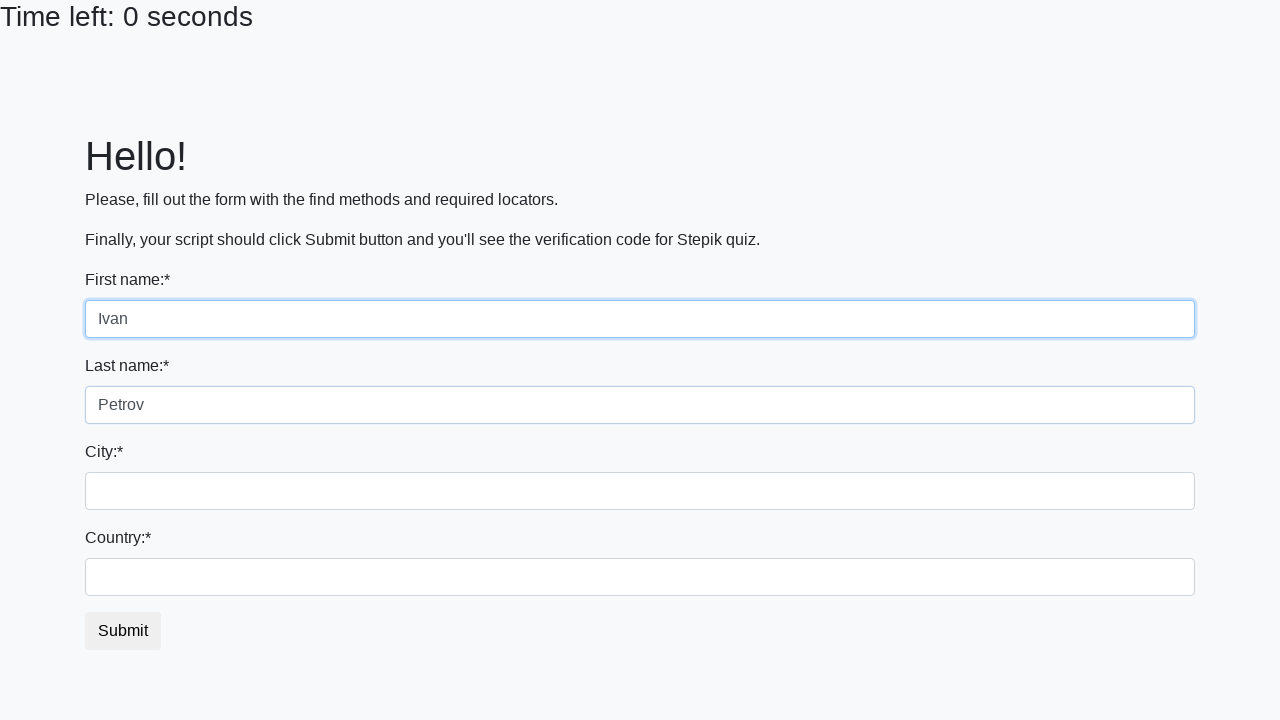

Filled city field with 'Smolensk' on .city
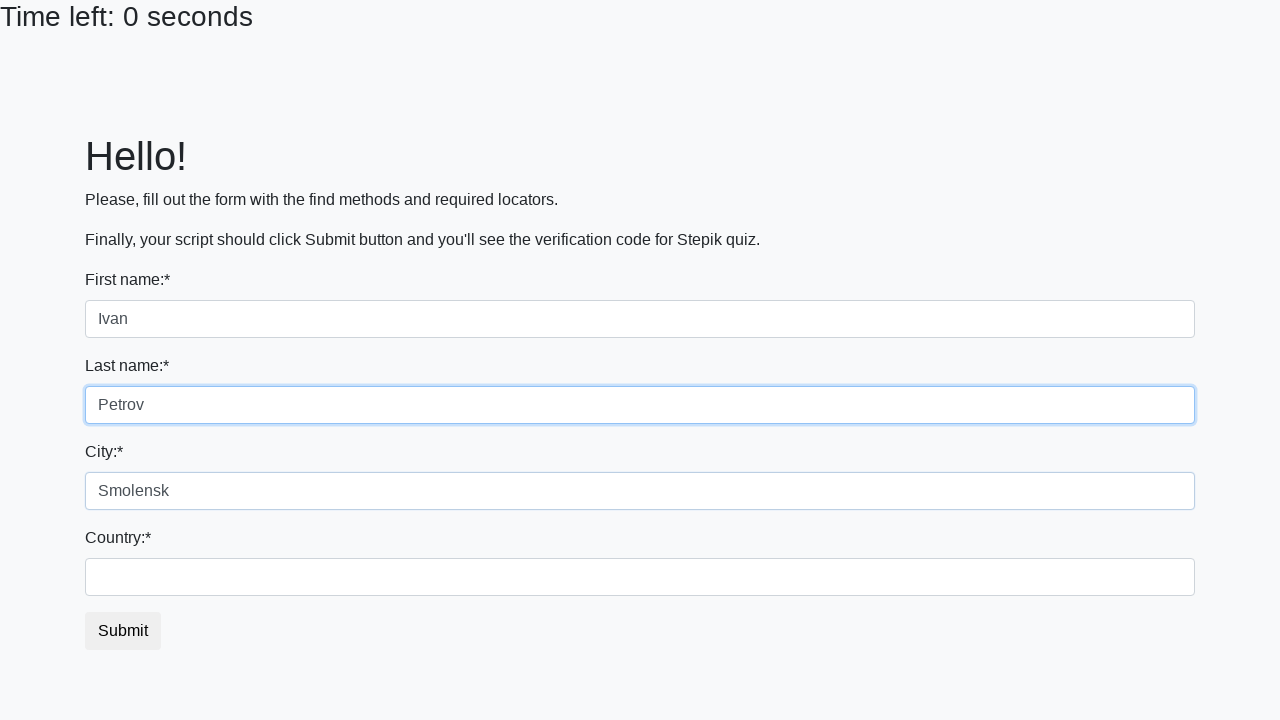

Filled country field with 'Russia' on #country
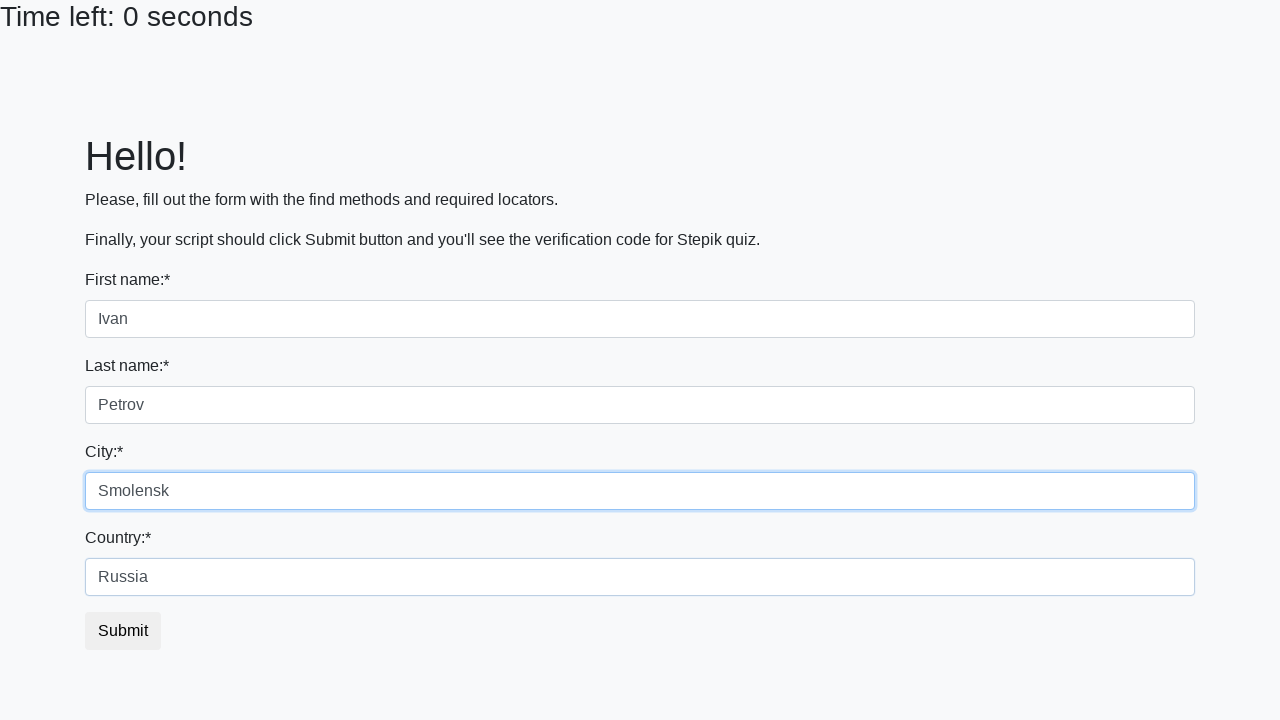

Clicked submit button to submit form at (123, 631) on button.btn
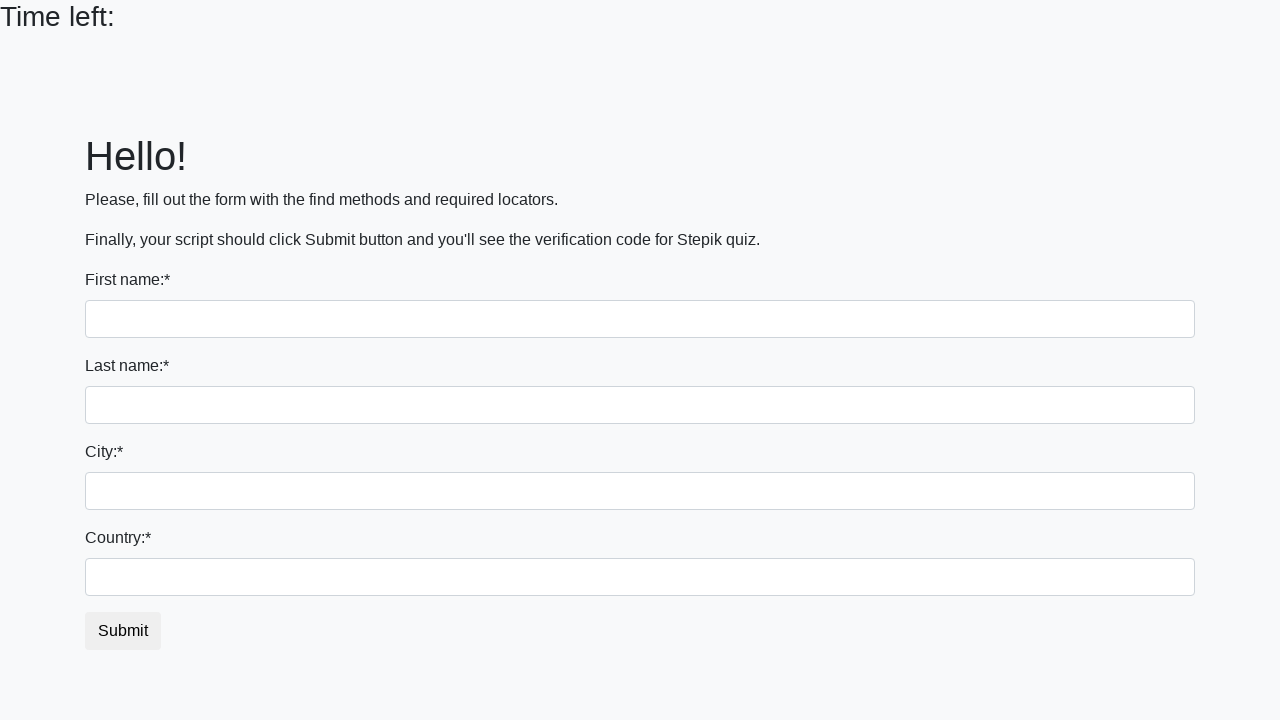

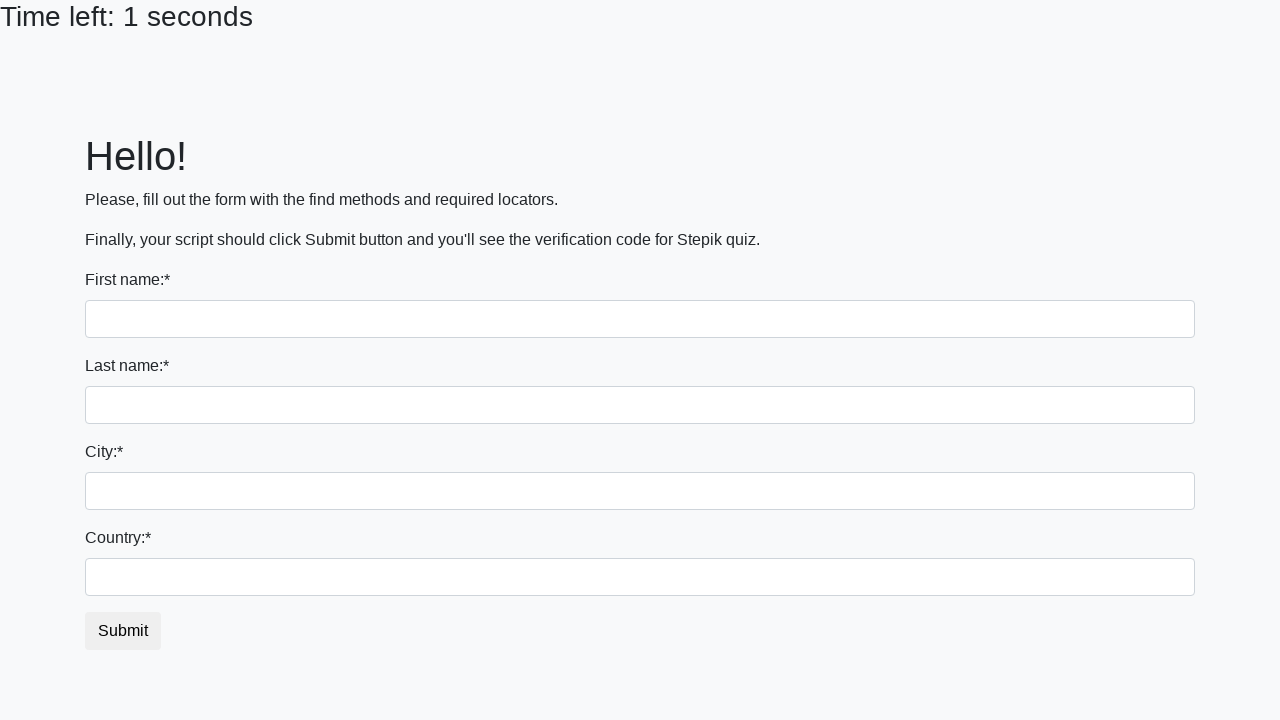